Tests page scrollability by scrolling to bottom and checking if footer logo is visible

Starting URL: https://theedibles.in/

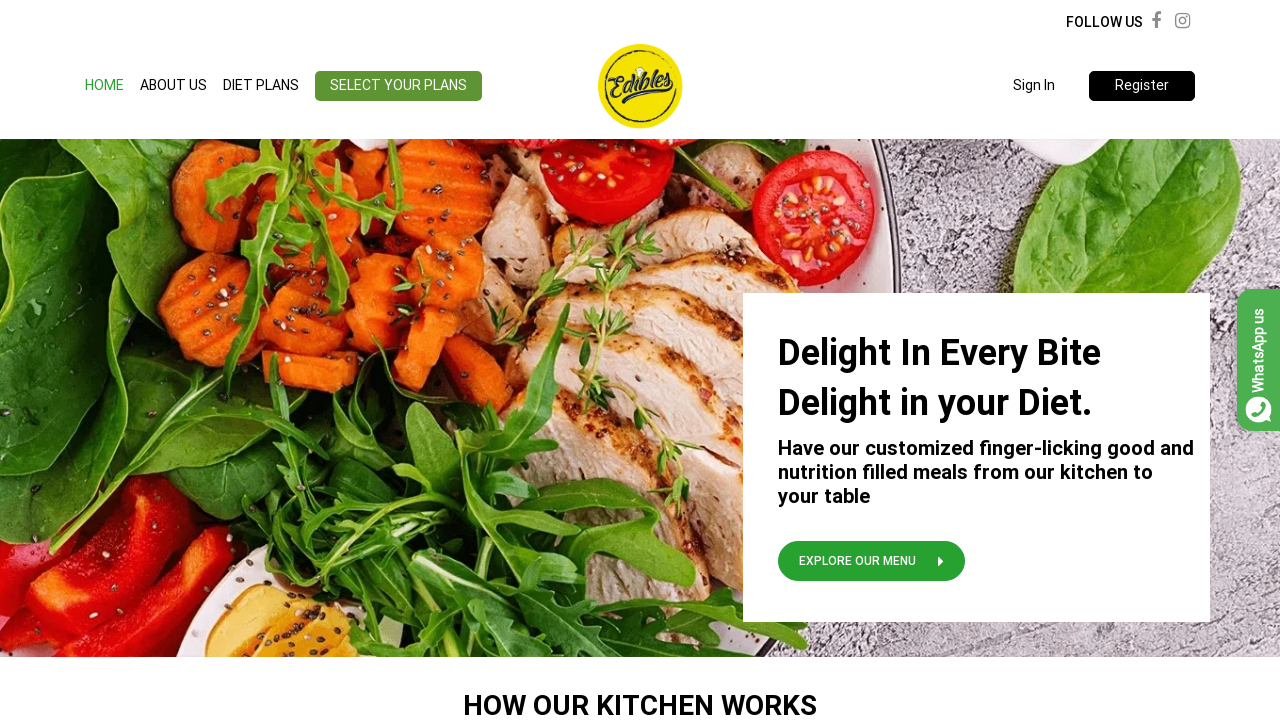

Retrieved initial scroll position
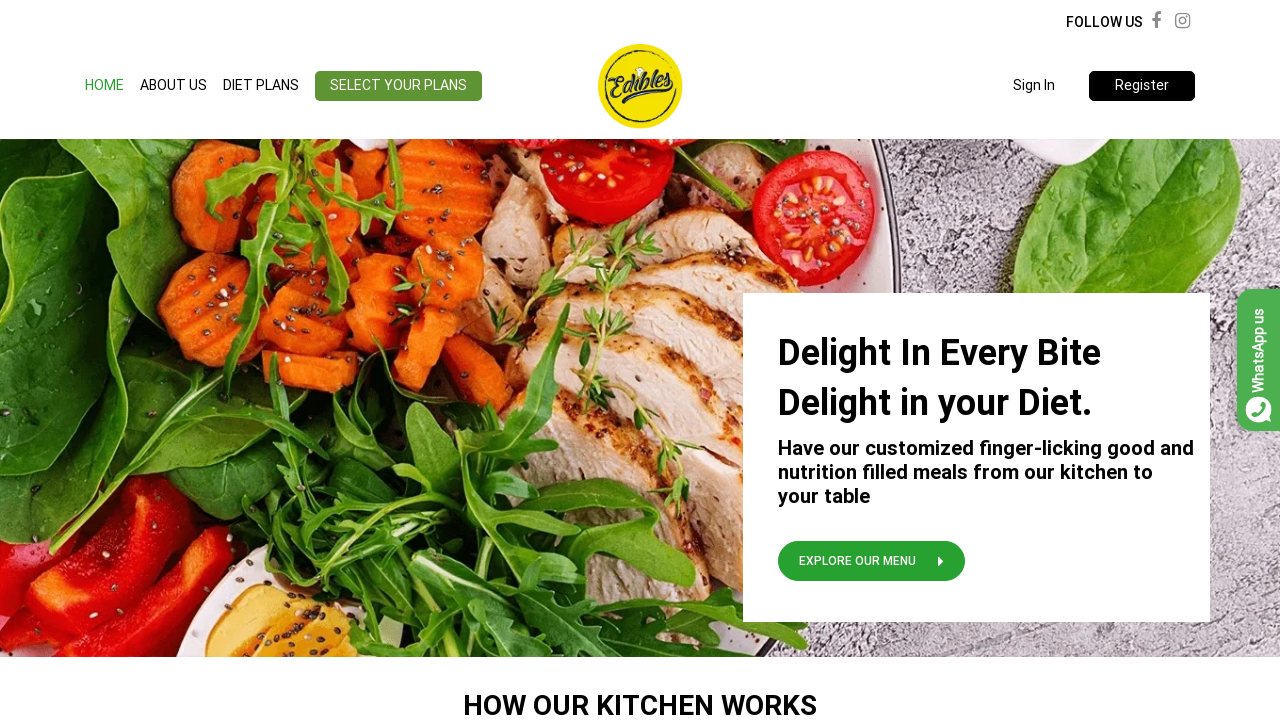

Scrolled to bottom of page
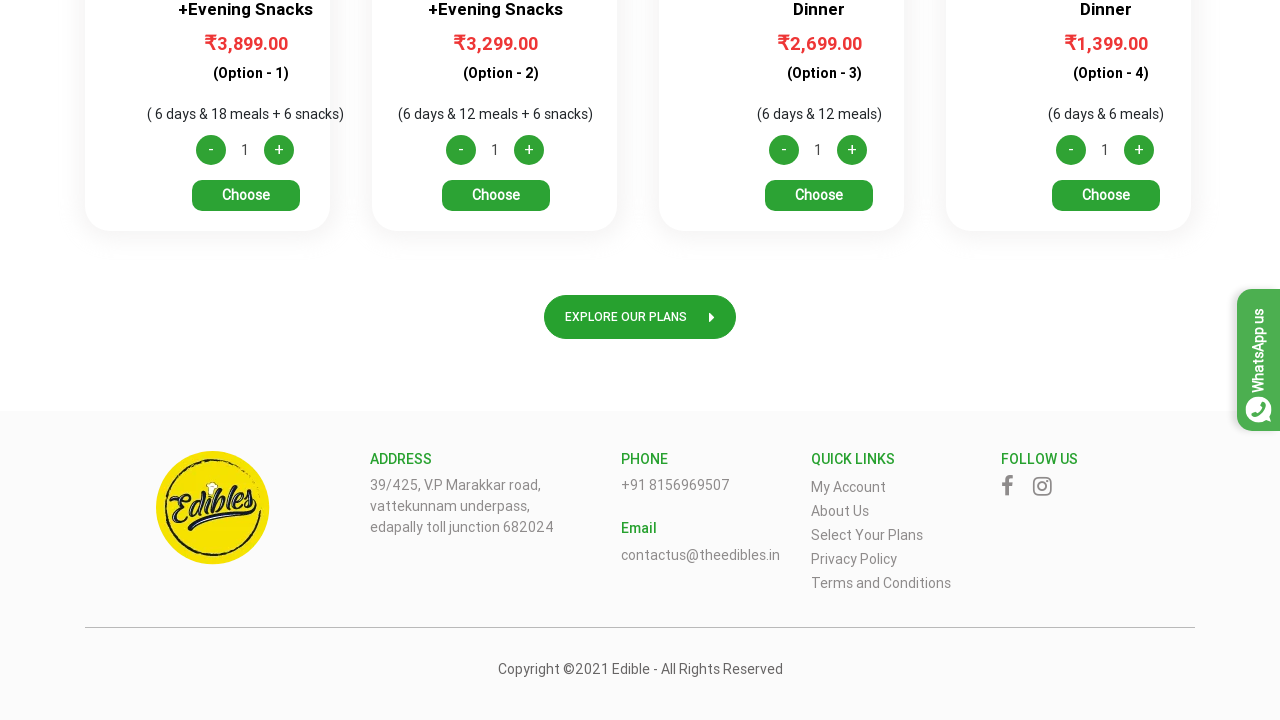

Waited 2 seconds for scroll animation to complete
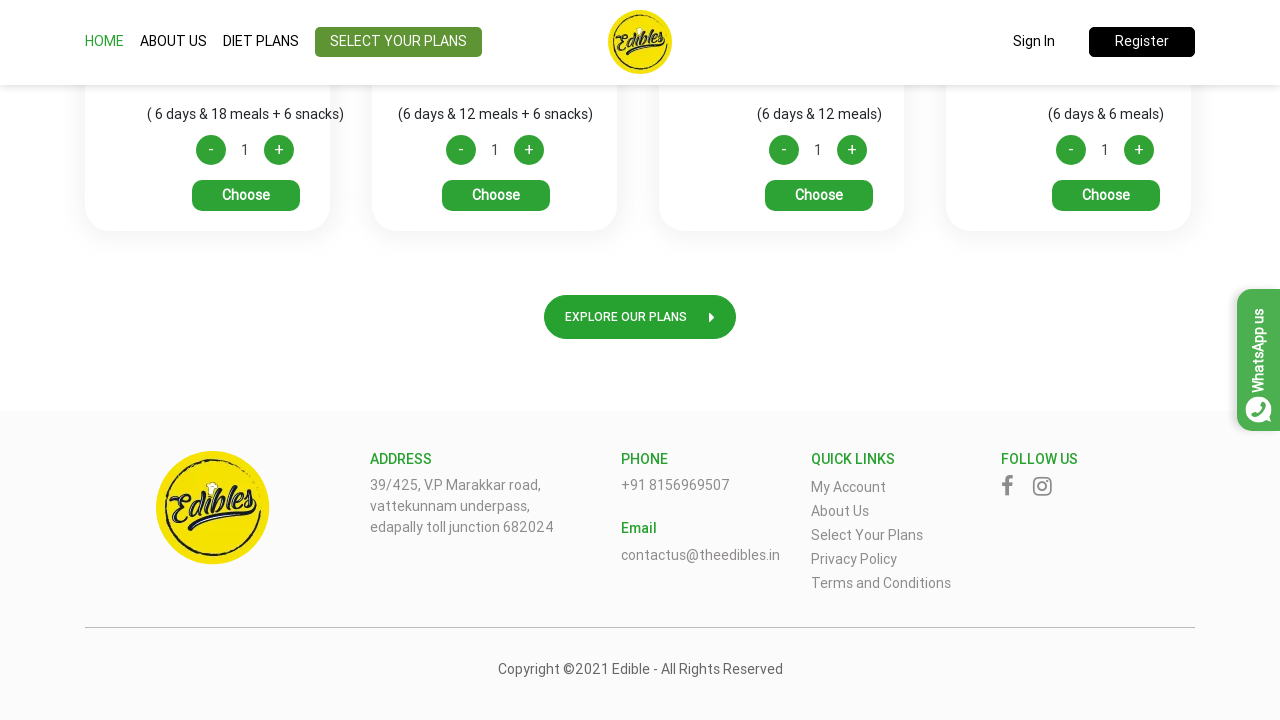

Retrieved final scroll position
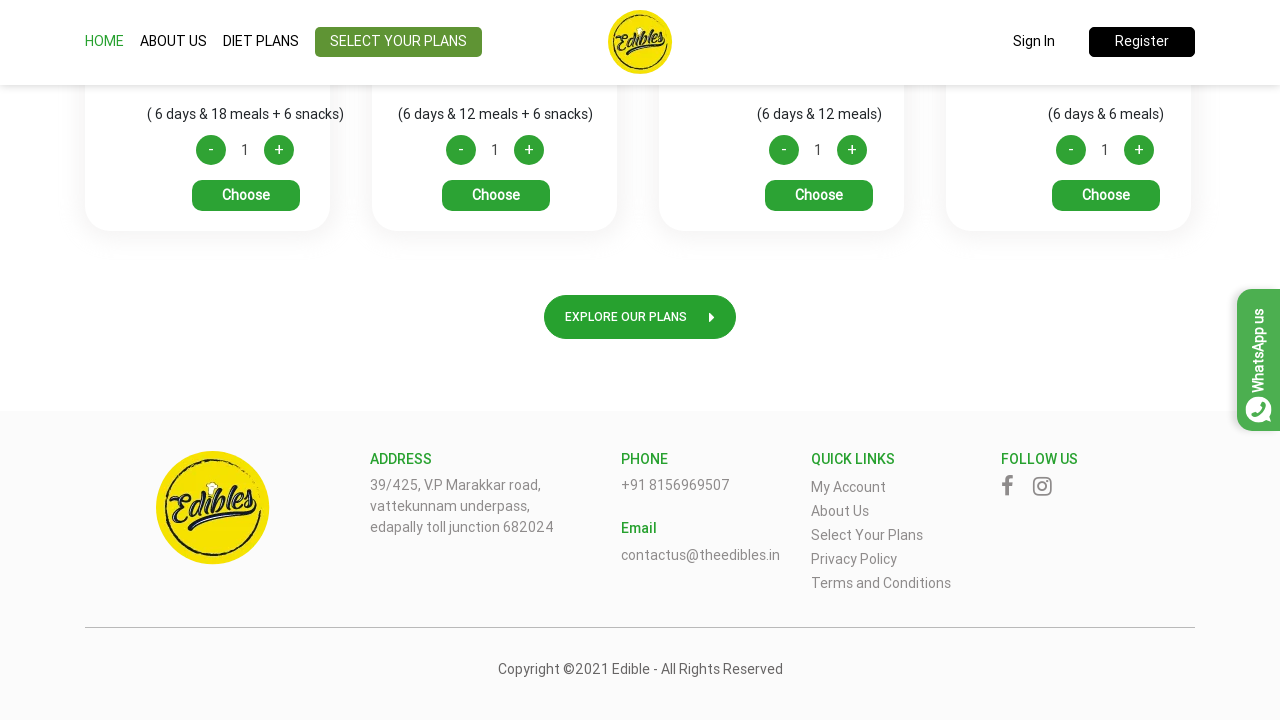

Verified page scrolled down (final position > initial position)
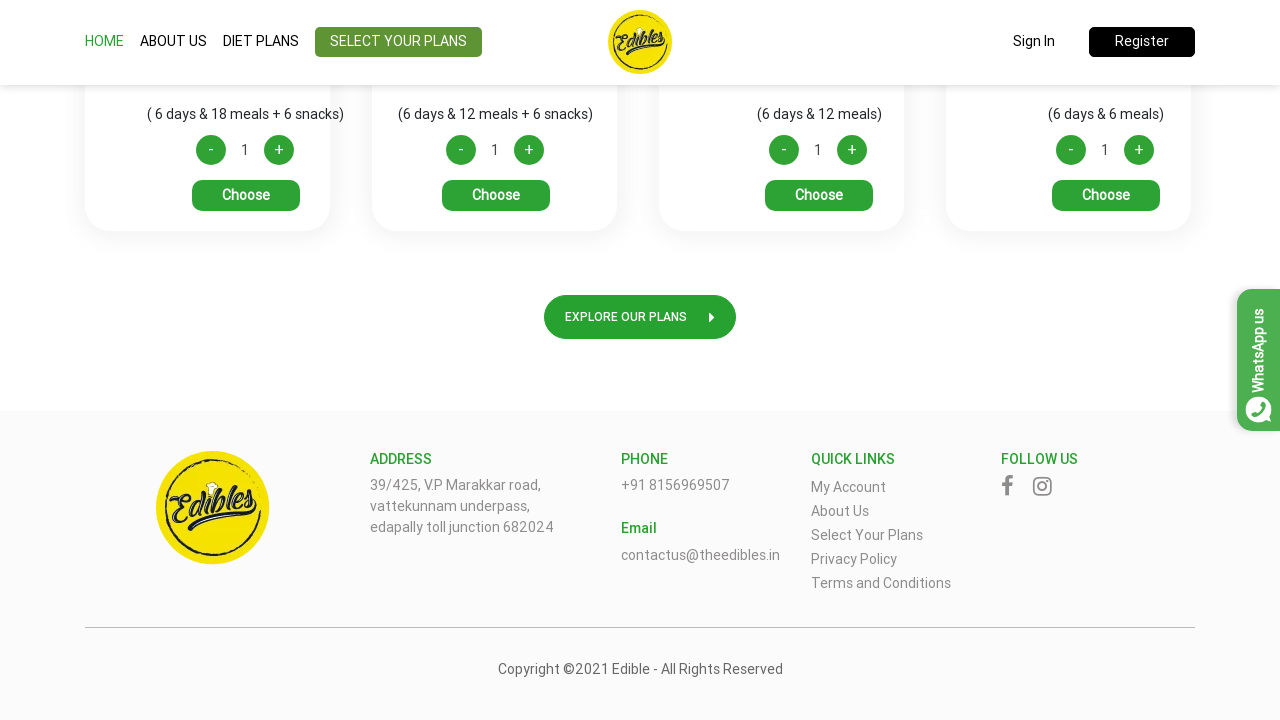

Located footer logo element
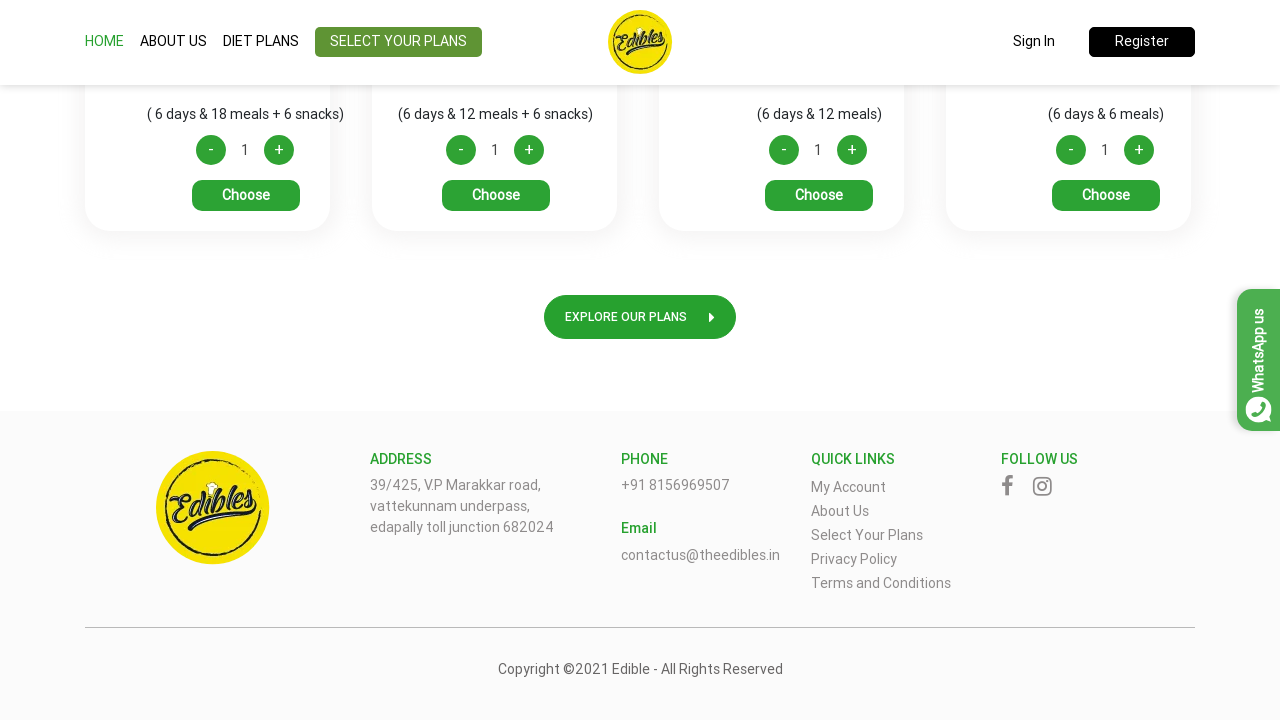

Verified footer logo is visible after scrolling to bottom
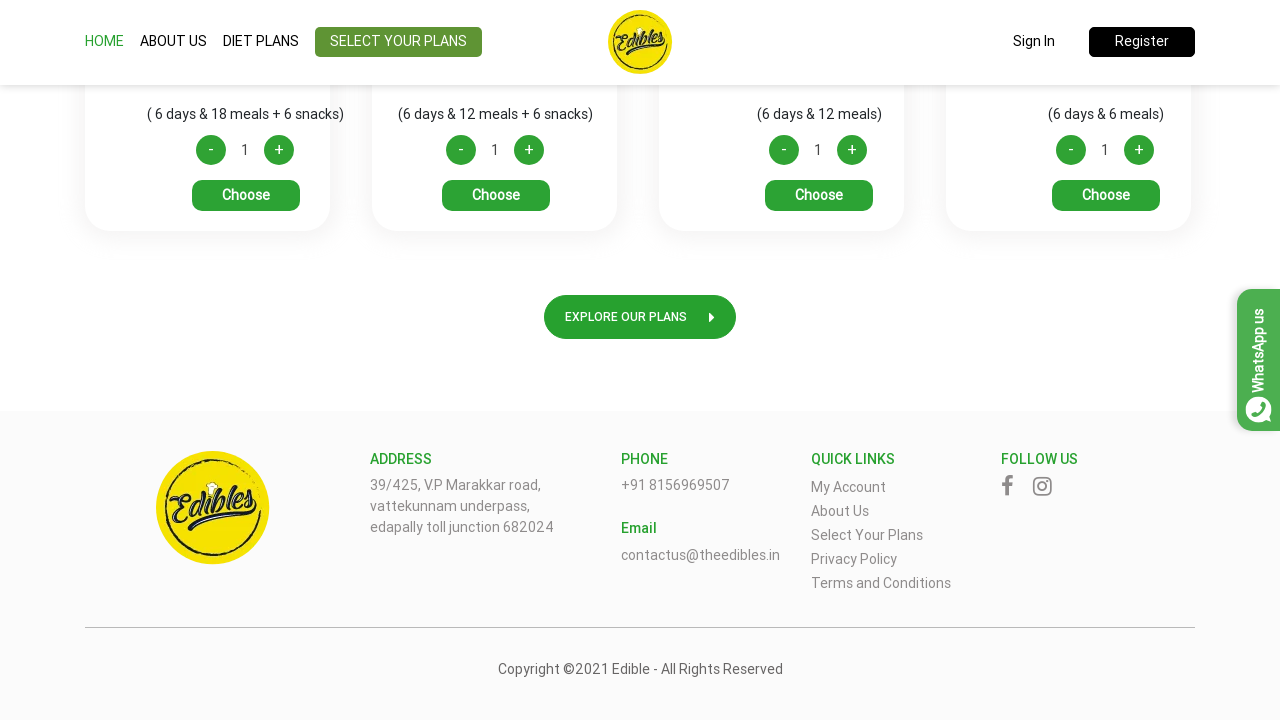

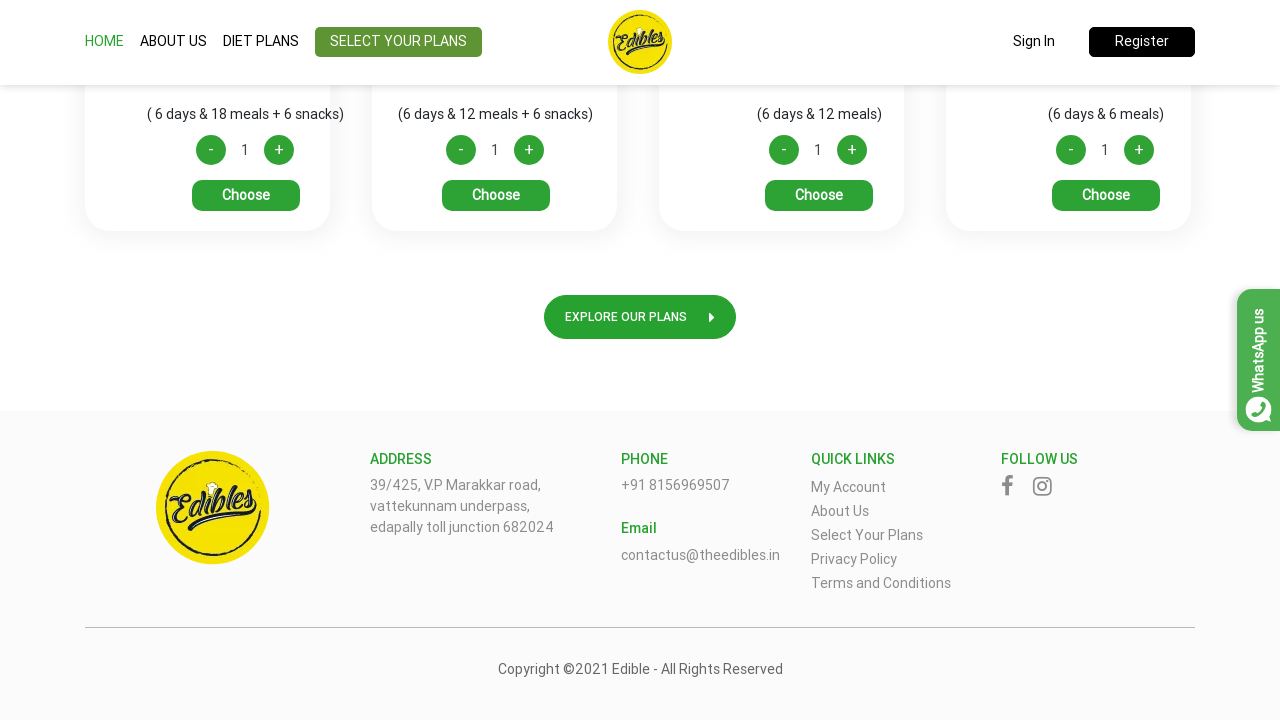